Tests registration form validation when confirm email doesn't match the original email

Starting URL: https://alada.vn/tai-khoan/dang-ky.html

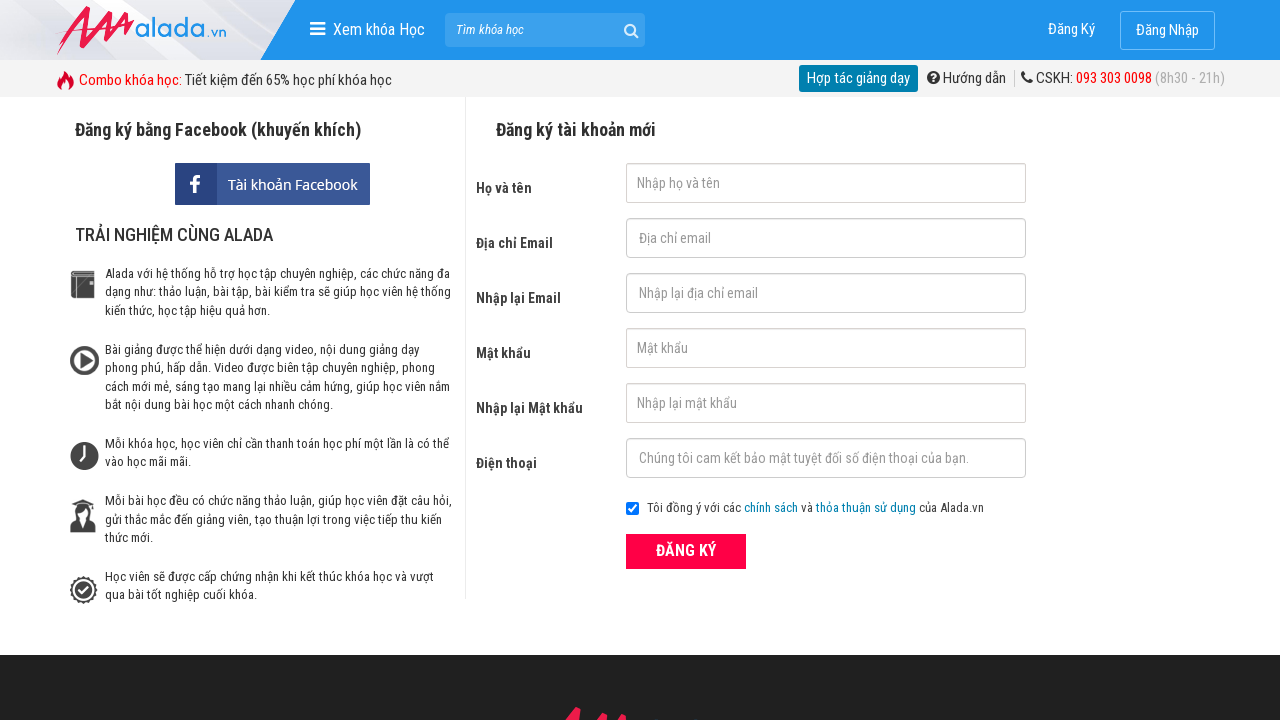

Filled first name field with 'Nguyễn Thanh An' on input[name='txtFirstname']
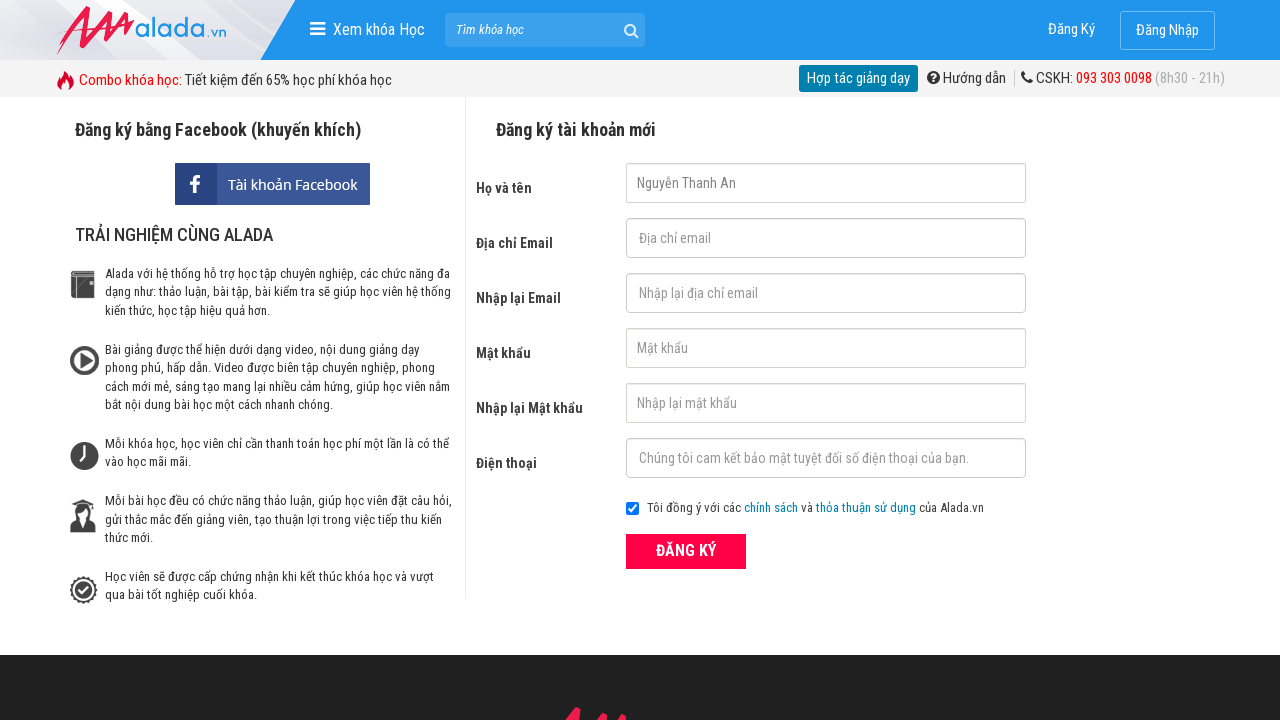

Filled email field with '123@123.123' on input[name='txtEmail']
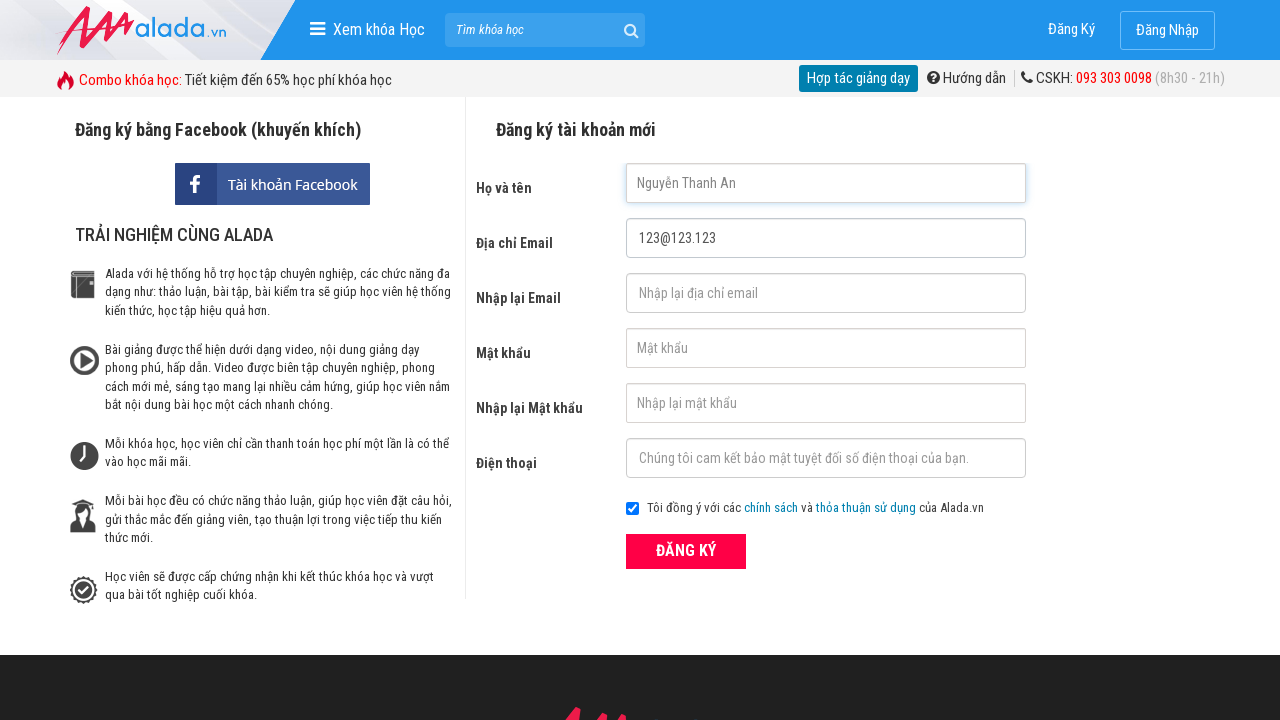

Filled confirm email field with mismatched email '123@1..111' on input[name='txtCEmail']
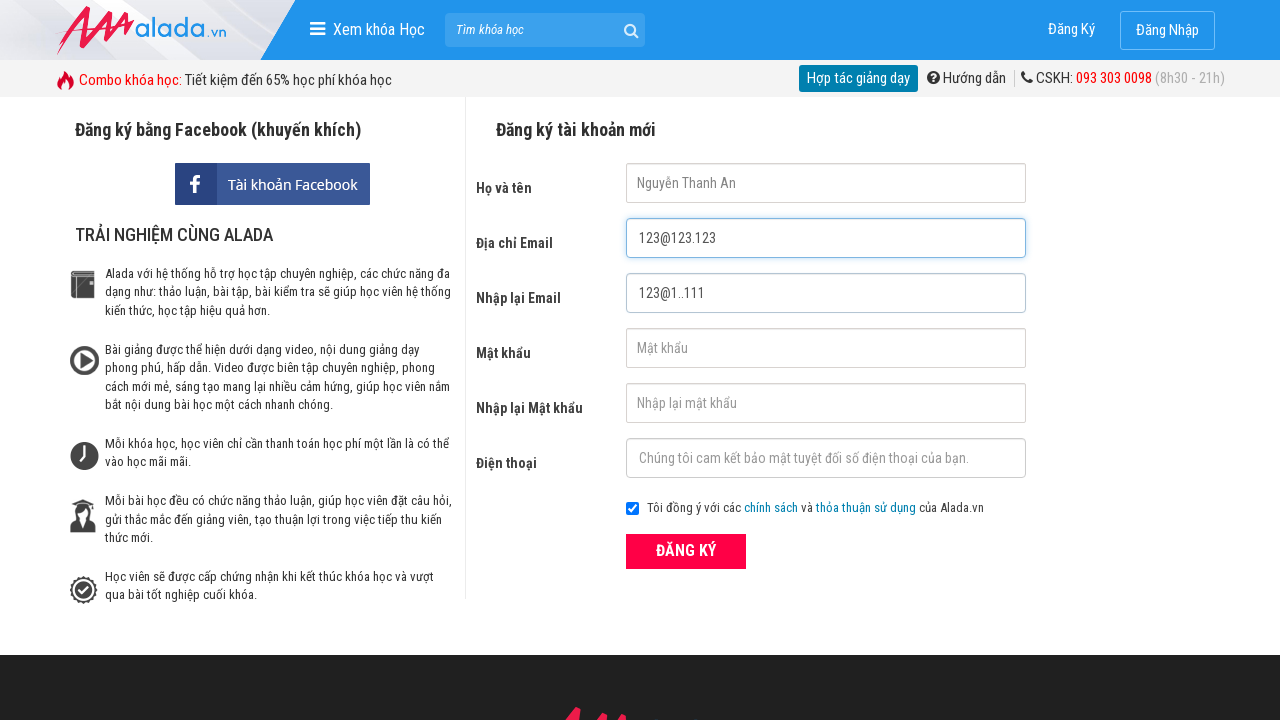

Filled password field with '123456' on input[name='txtPassword']
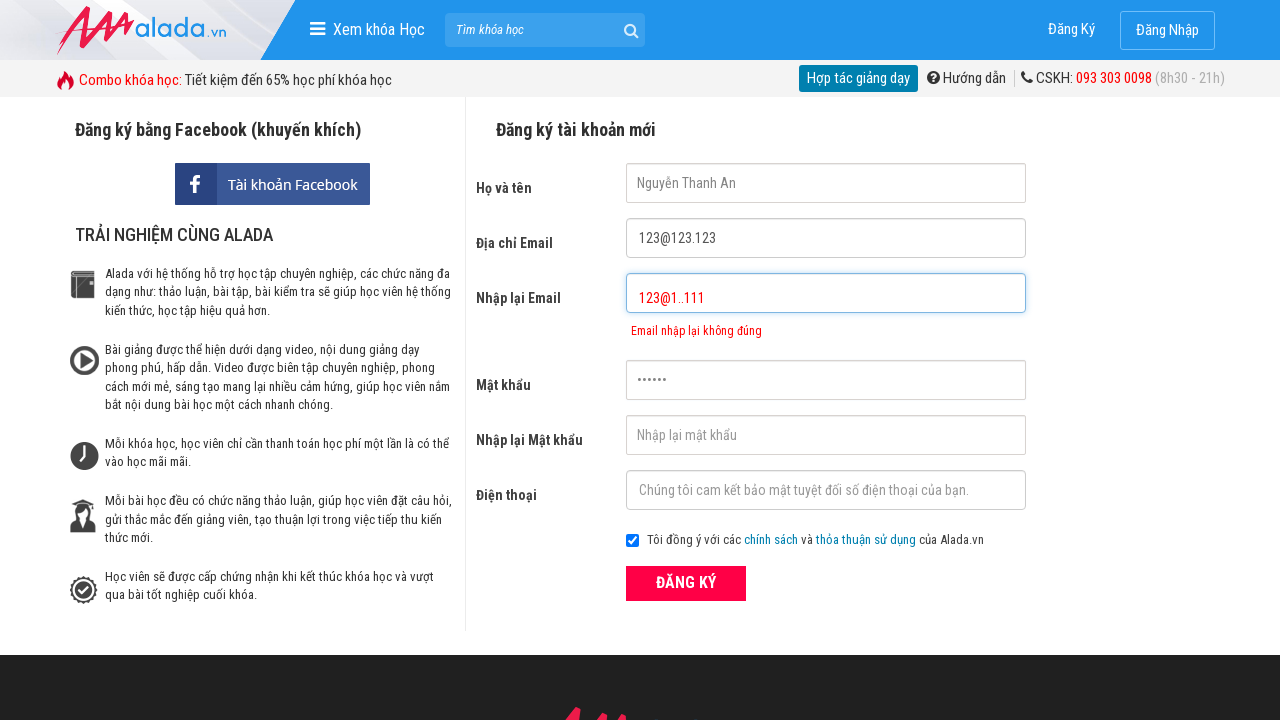

Filled confirm password field with '123456' on input[name='txtCPassword']
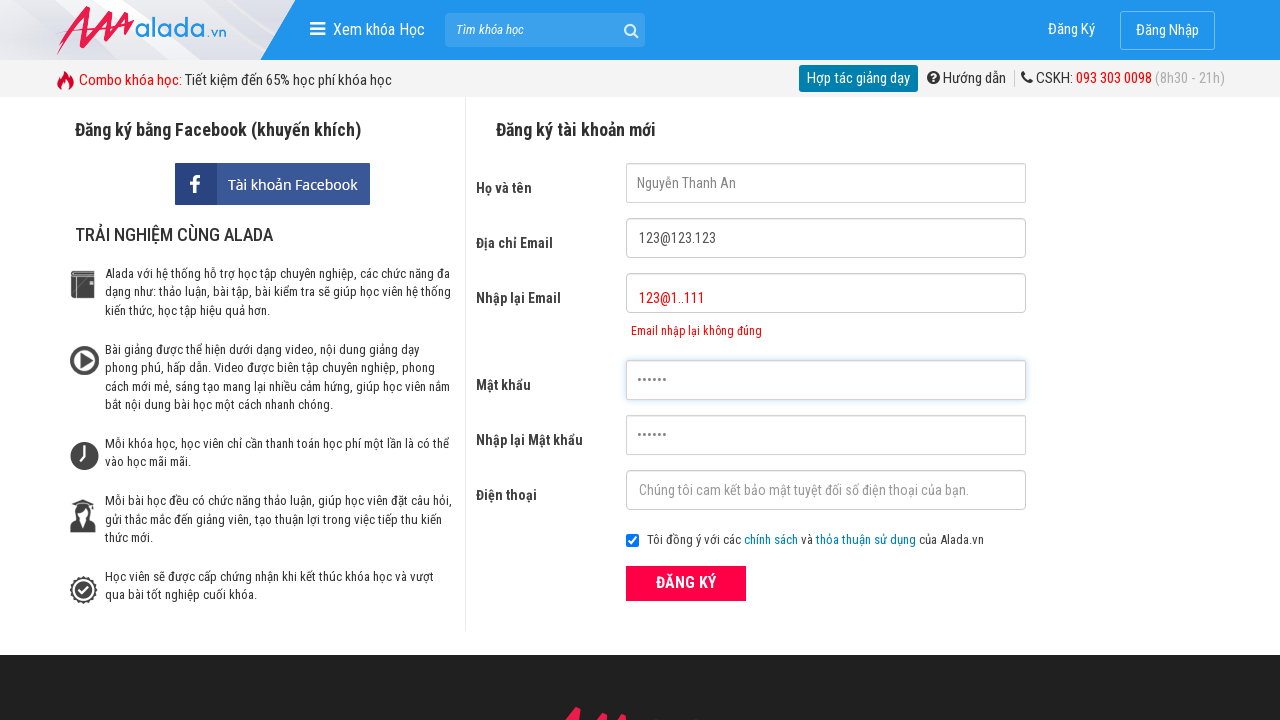

Filled phone field with '0123456789' on input[name='txtPhone']
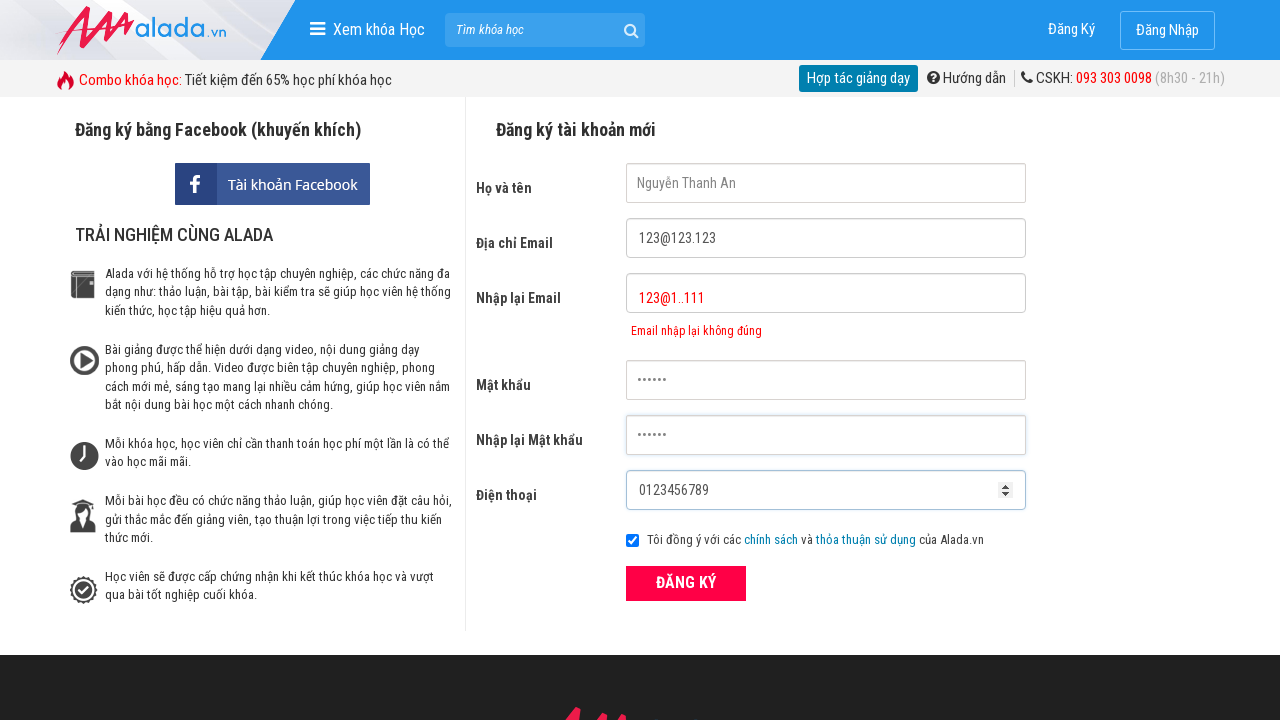

Clicked ĐĂNG KÝ (Register) button at (686, 583) on xpath=//form[@id='frmLogin']//button[text()='ĐĂNG KÝ']
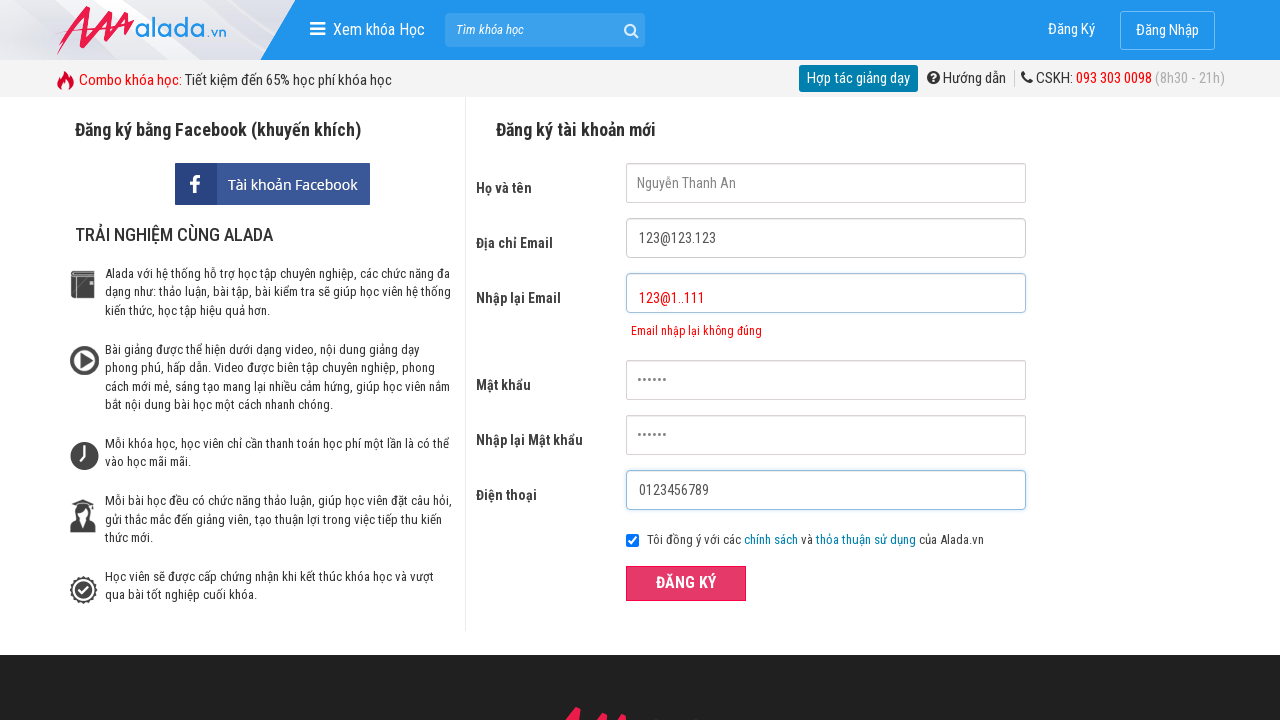

Waited for email confirmation error message to appear
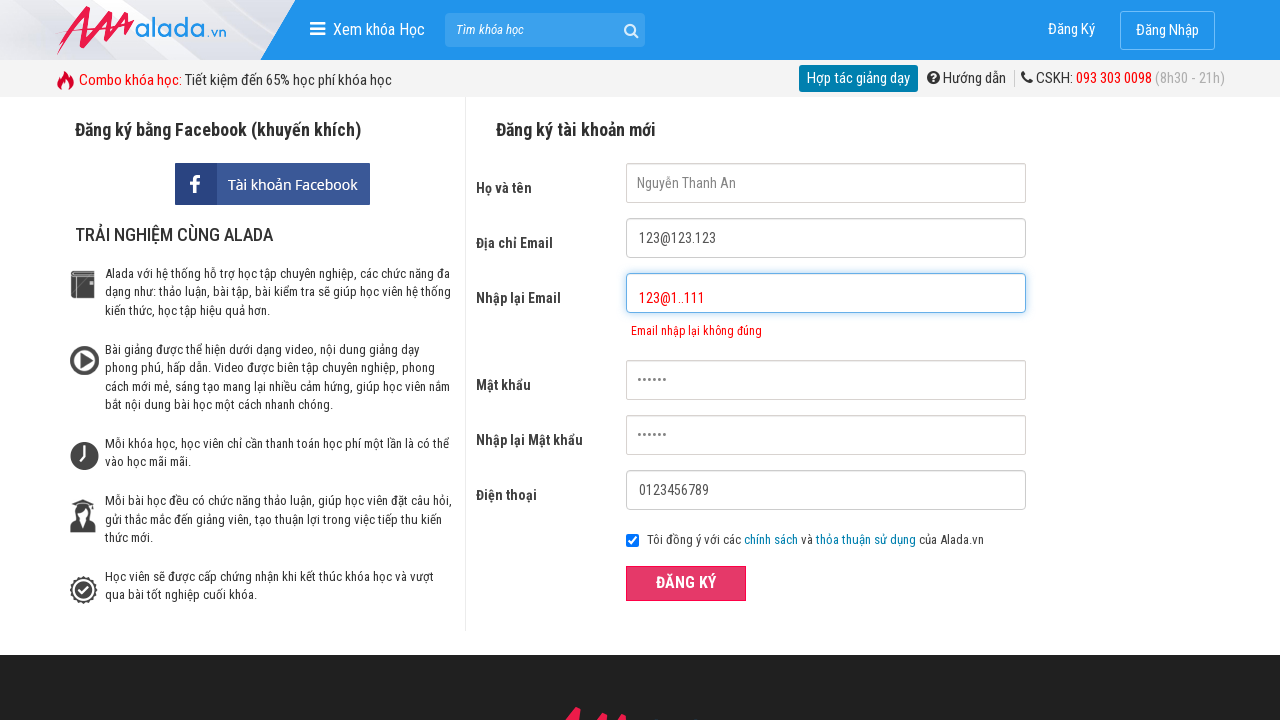

Verified error message 'Email nhập lại không đúng' is displayed
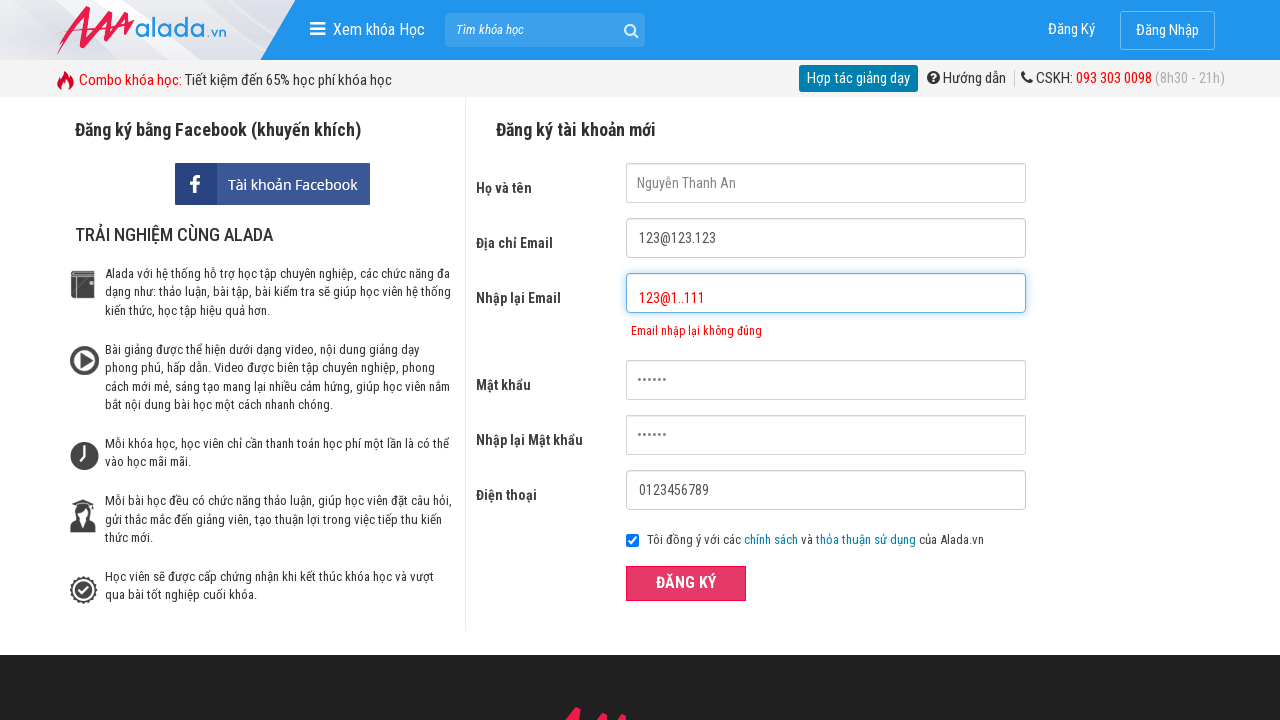

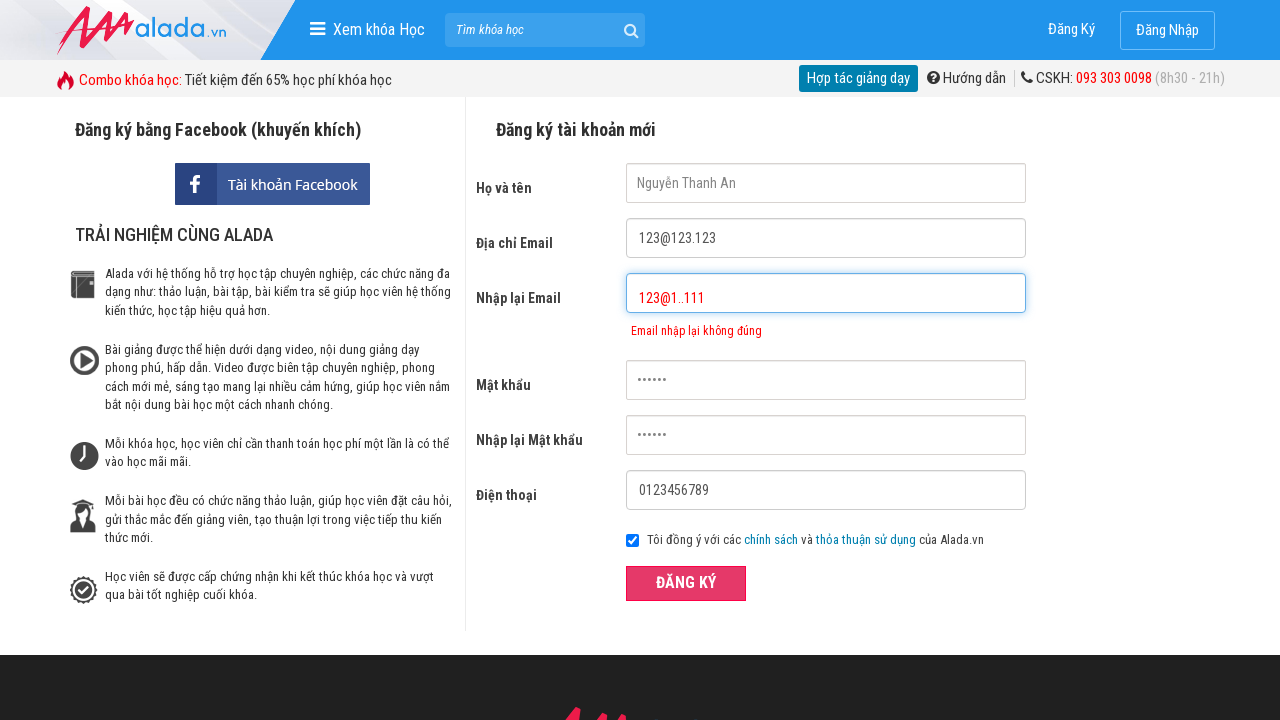